Navigates to Selenide GitHub repository's wiki section, clicks on Soft assertions page, and verifies that JUnit5 example code is displayed

Starting URL: https://github.com/selenide/selenide

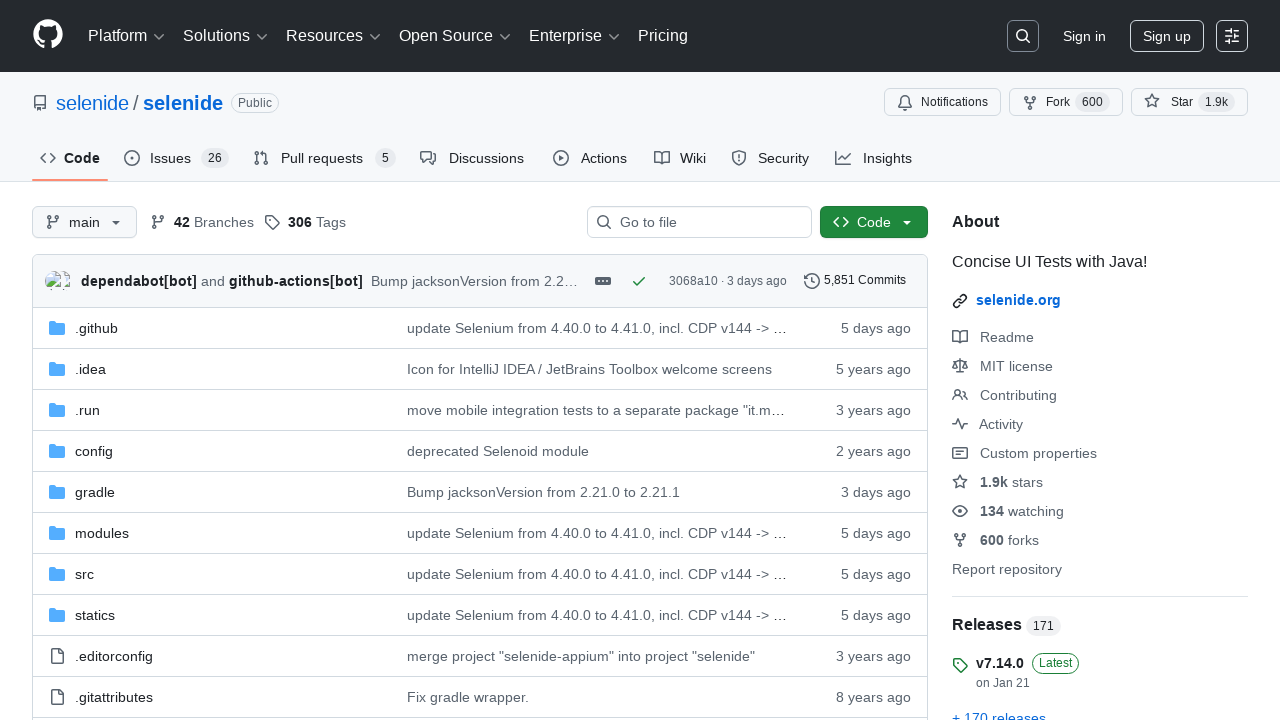

Clicked on the Wiki tab at (680, 158) on #wiki-tab
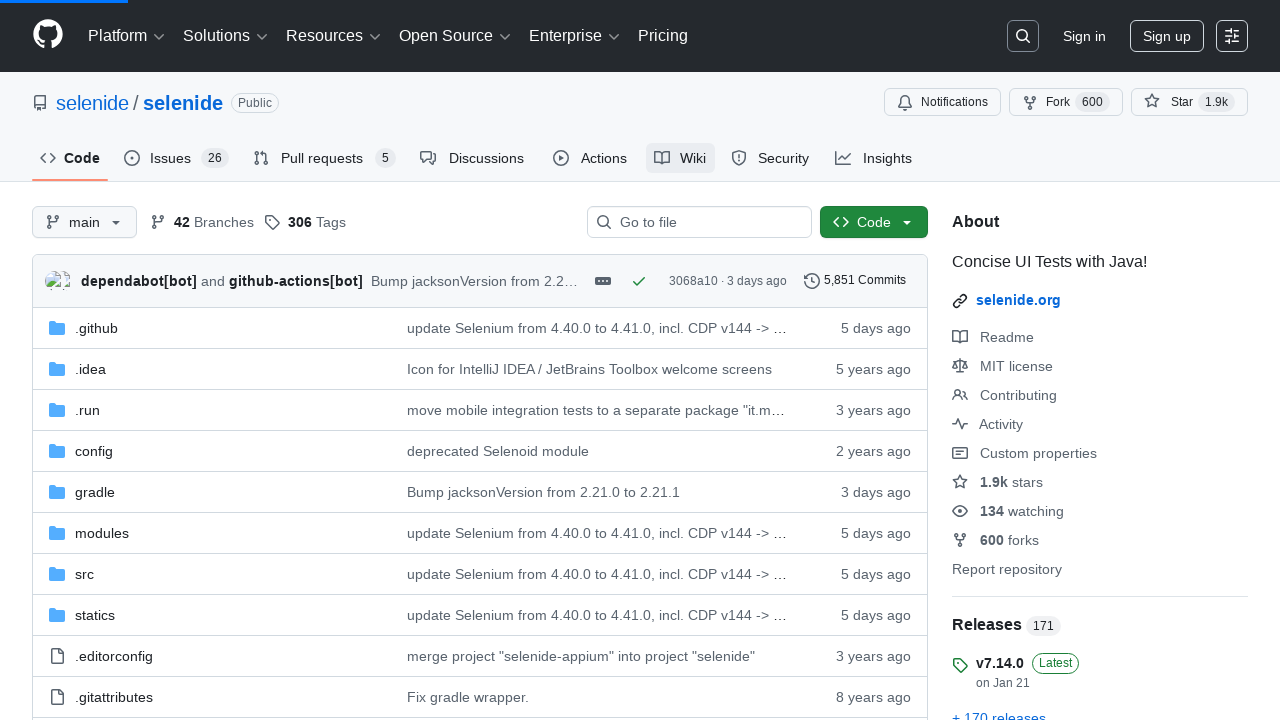

Clicked on 'Soft assertions' link in the wiki pages list at (116, 360) on text=Soft assertions
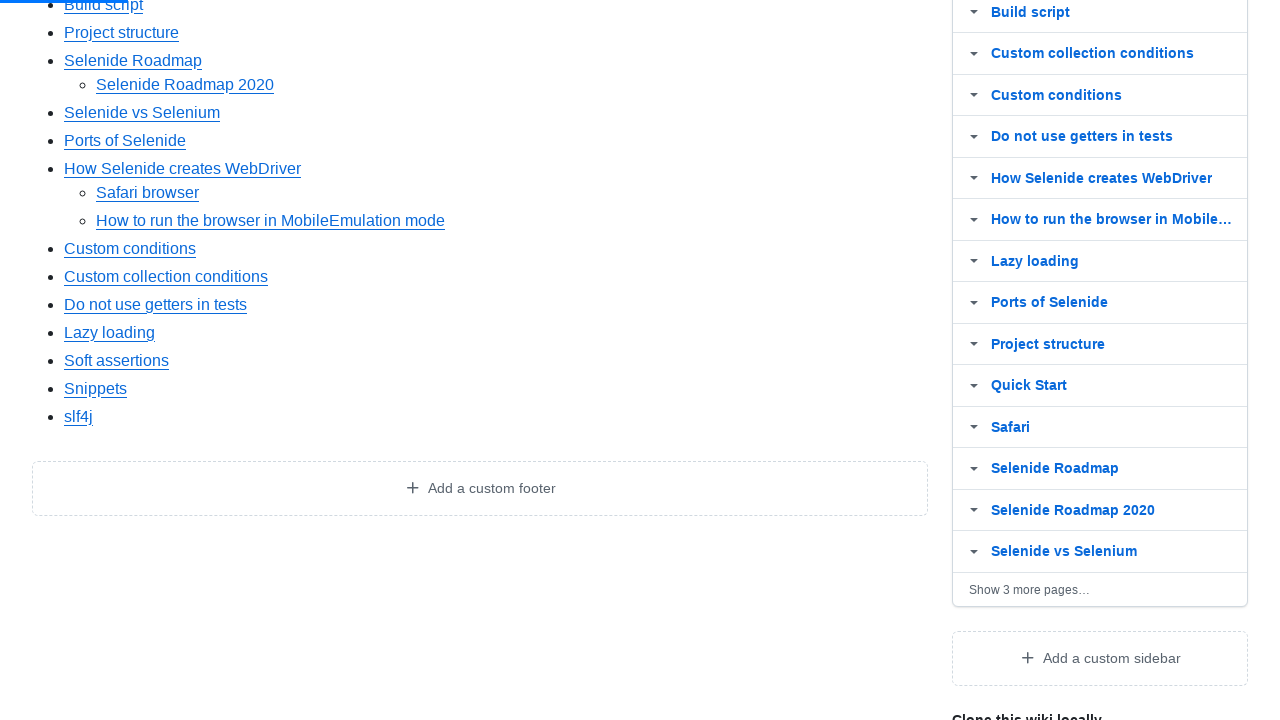

Verified that JUnit5 example code with @ExtendWith annotation is visible on the page
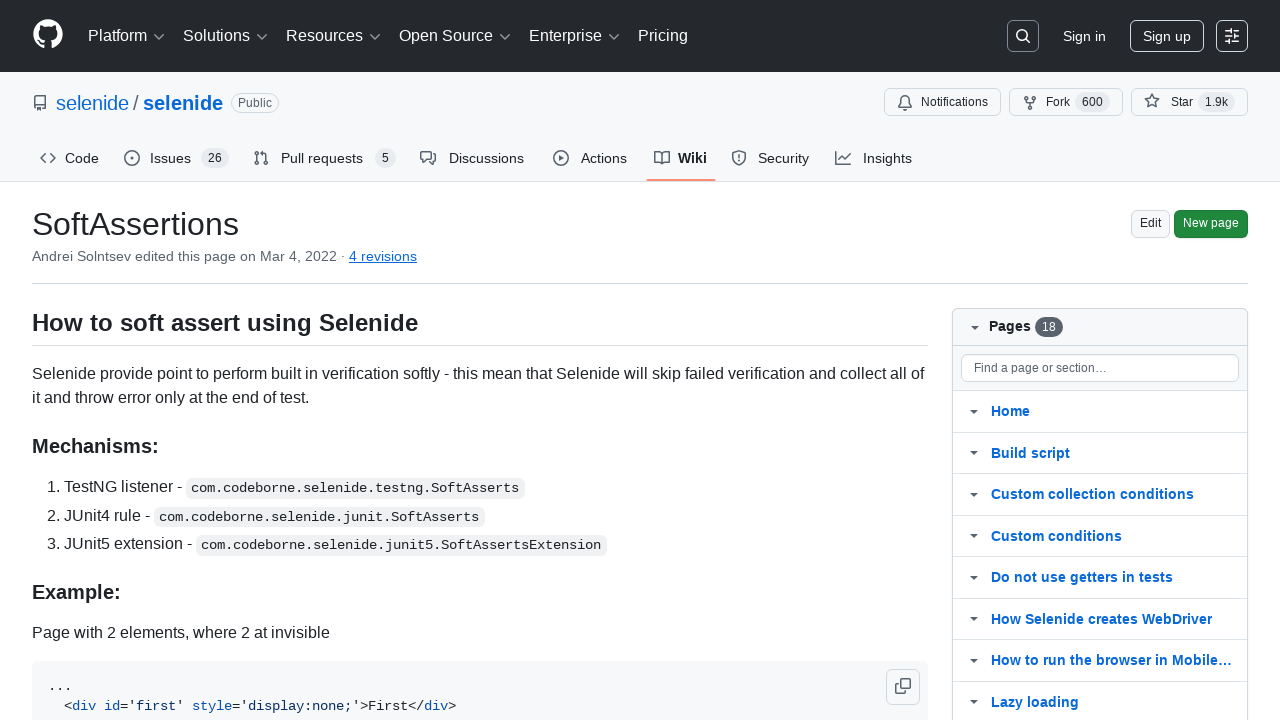

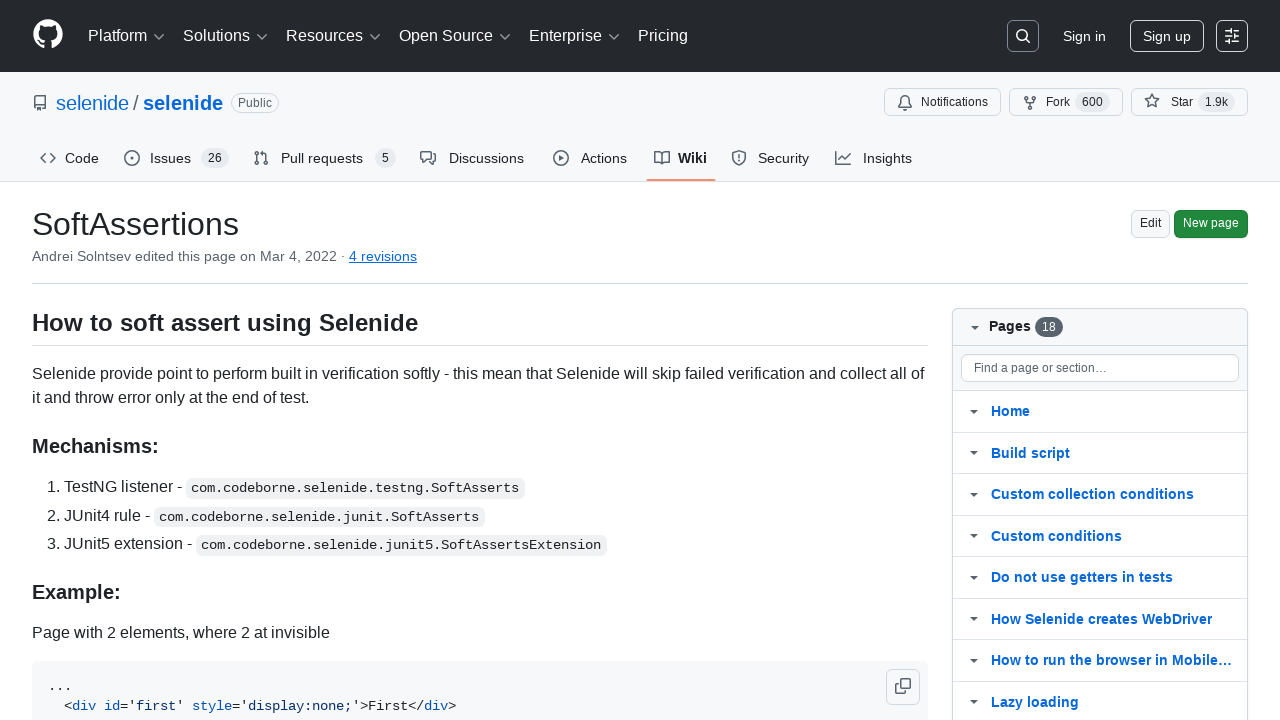